Tests phone number input field formatting on Skillfactory website by entering various inputs and verifying the formatted output

Starting URL: https://skillfactory.ru/

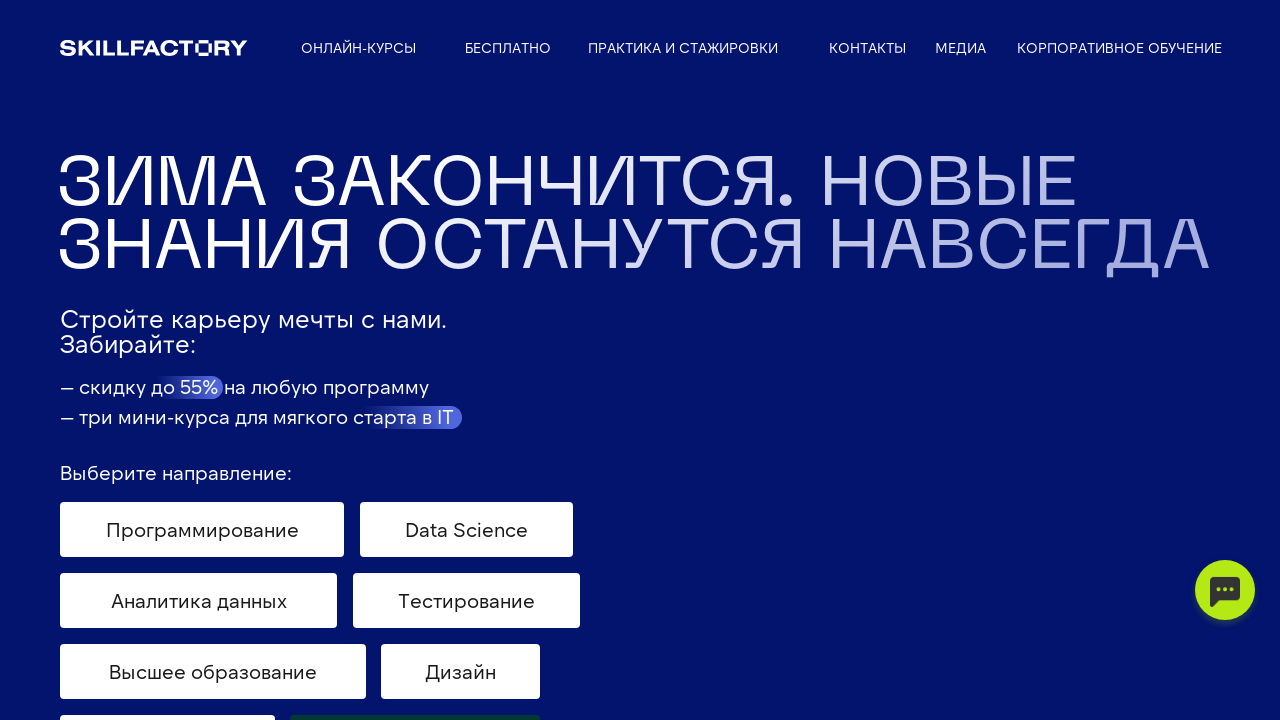

Navigated to Skillfactory website
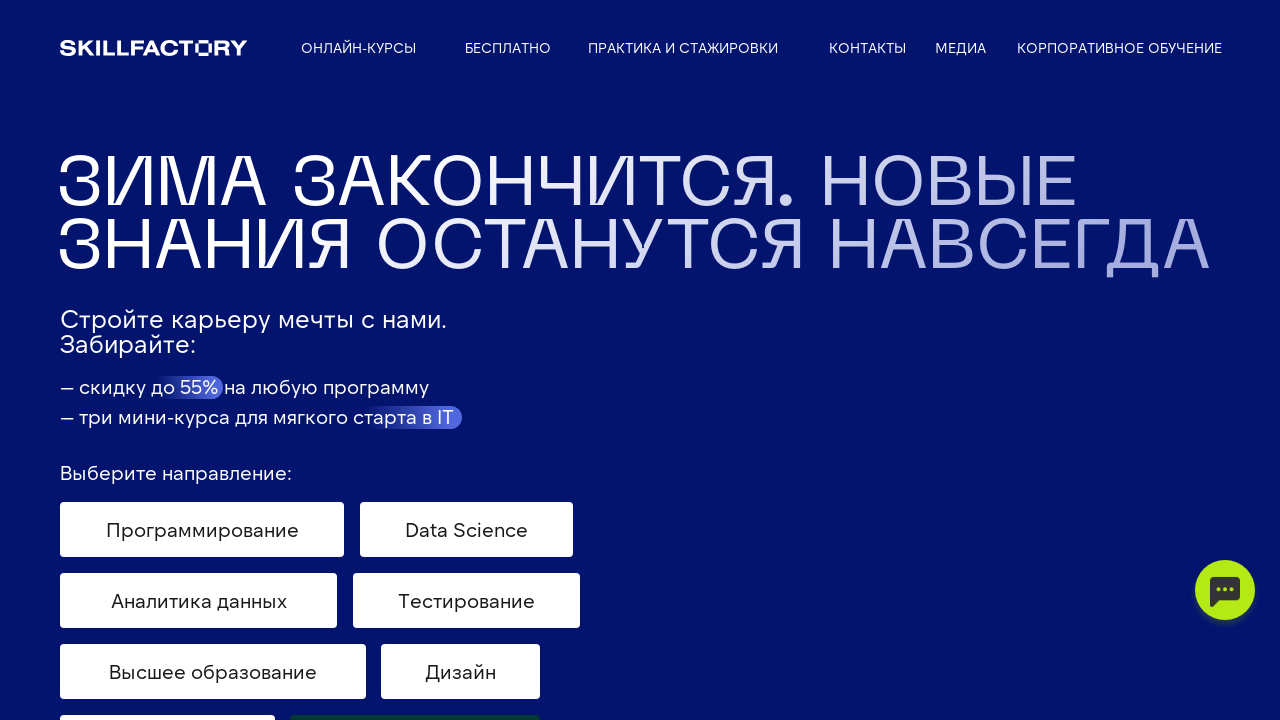

Cleared phone number input field on #input_1676828667932
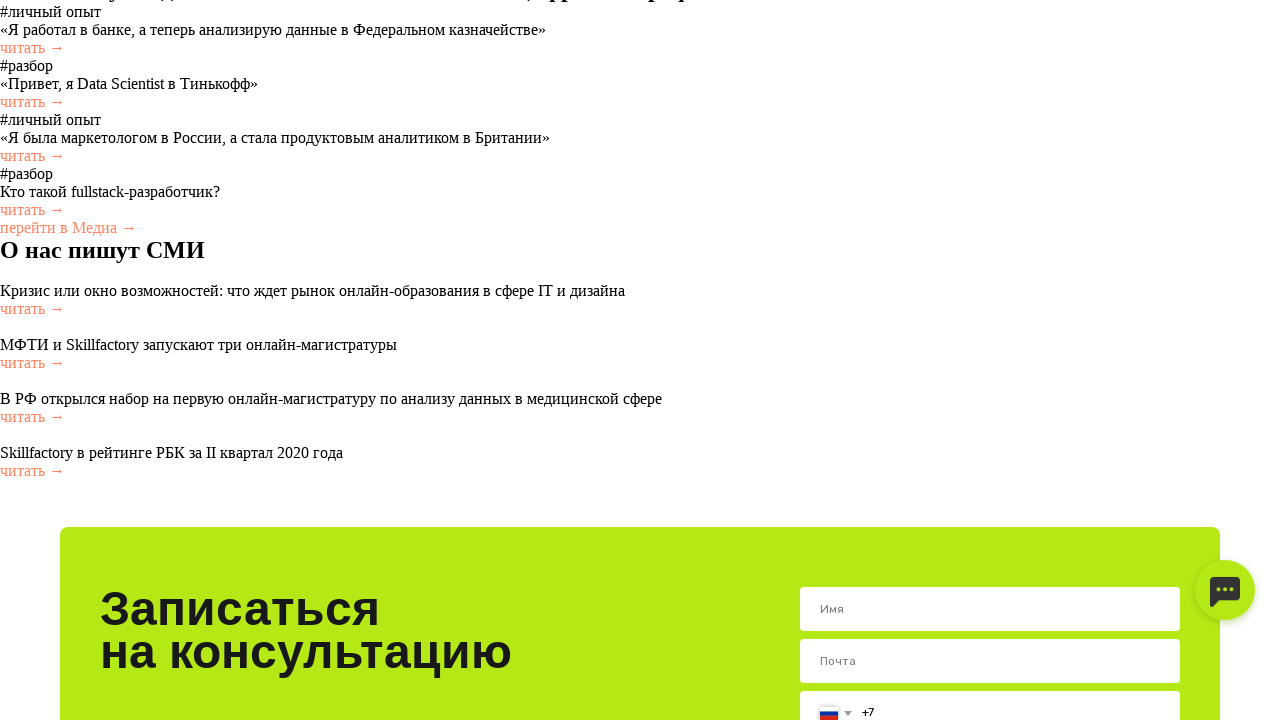

Entered test input '5555555555' into phone number field on #input_1676828667932
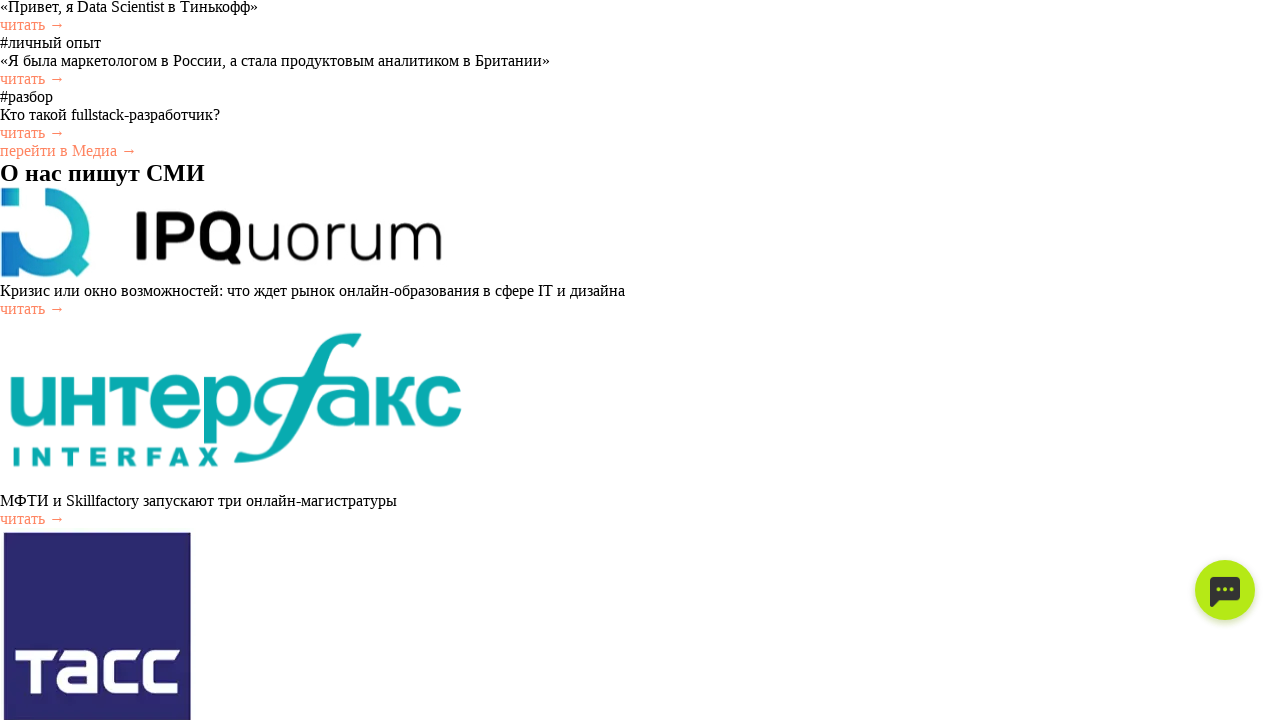

Retrieved formatted phone number value: '(555) 555-55-55'
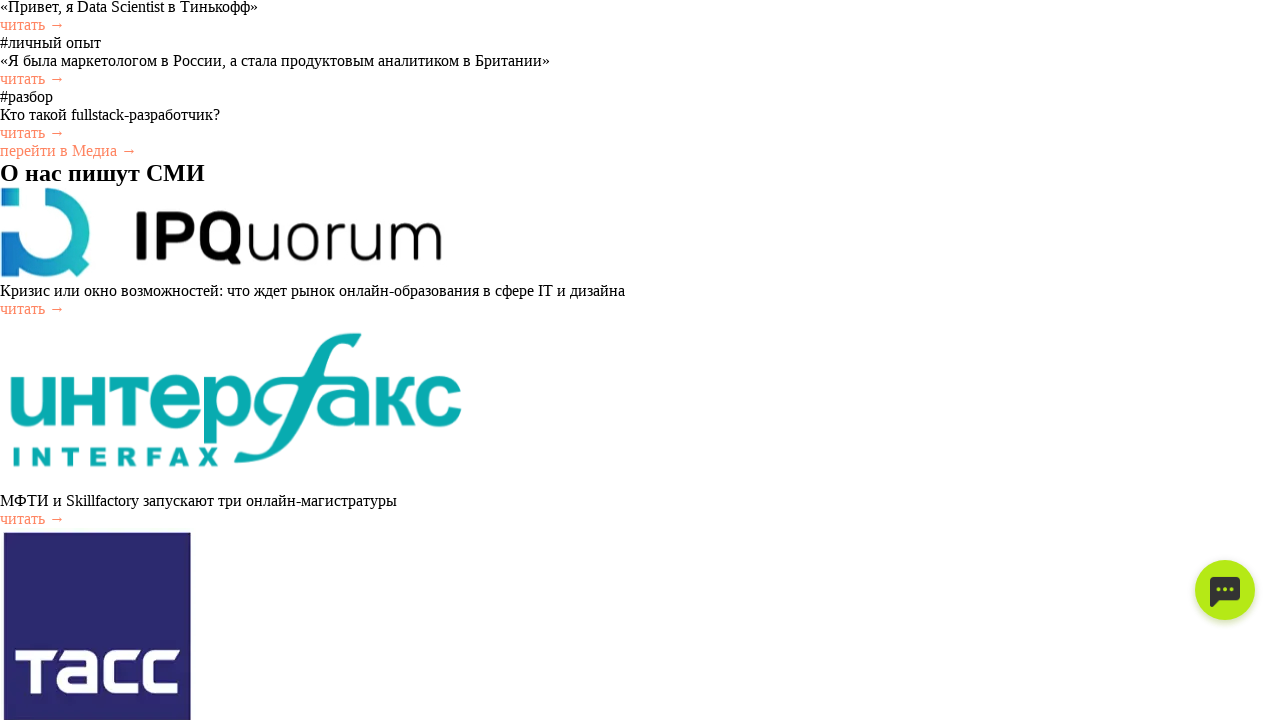

Verified phone number formatting: input '5555555555' correctly formatted as '(555) 555-55-55'
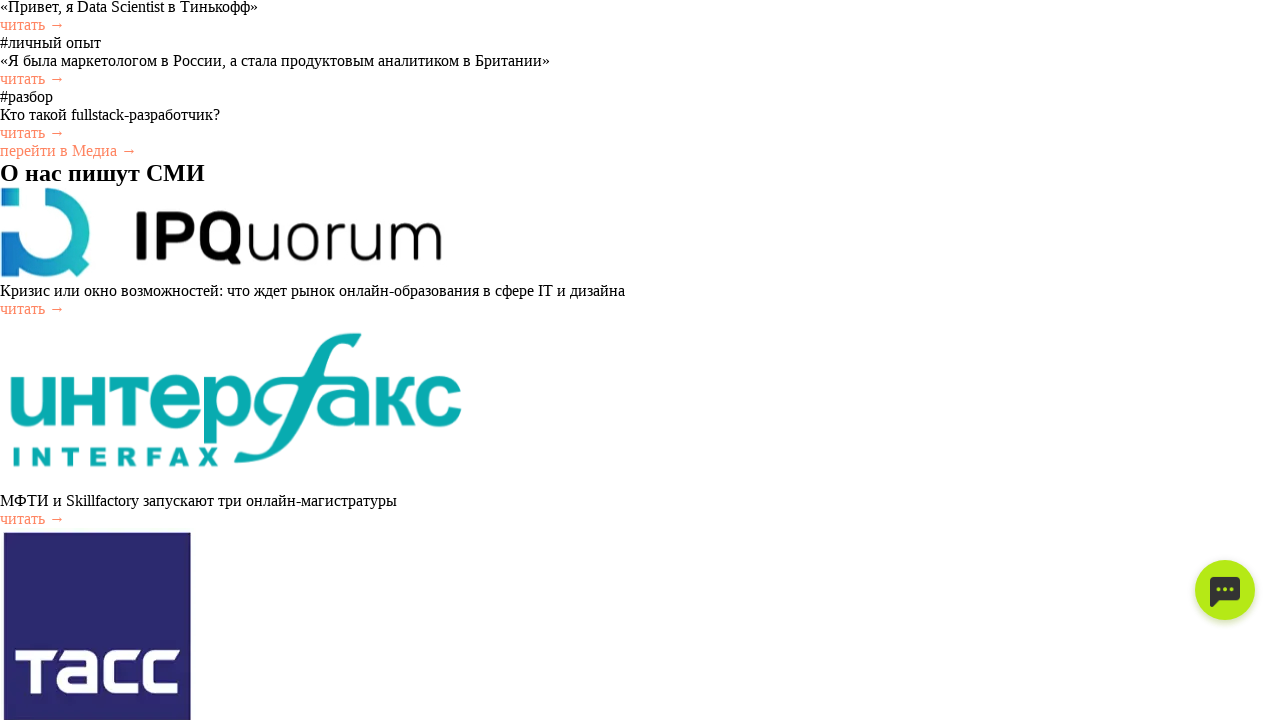

Cleared phone number input field on #input_1676828667932
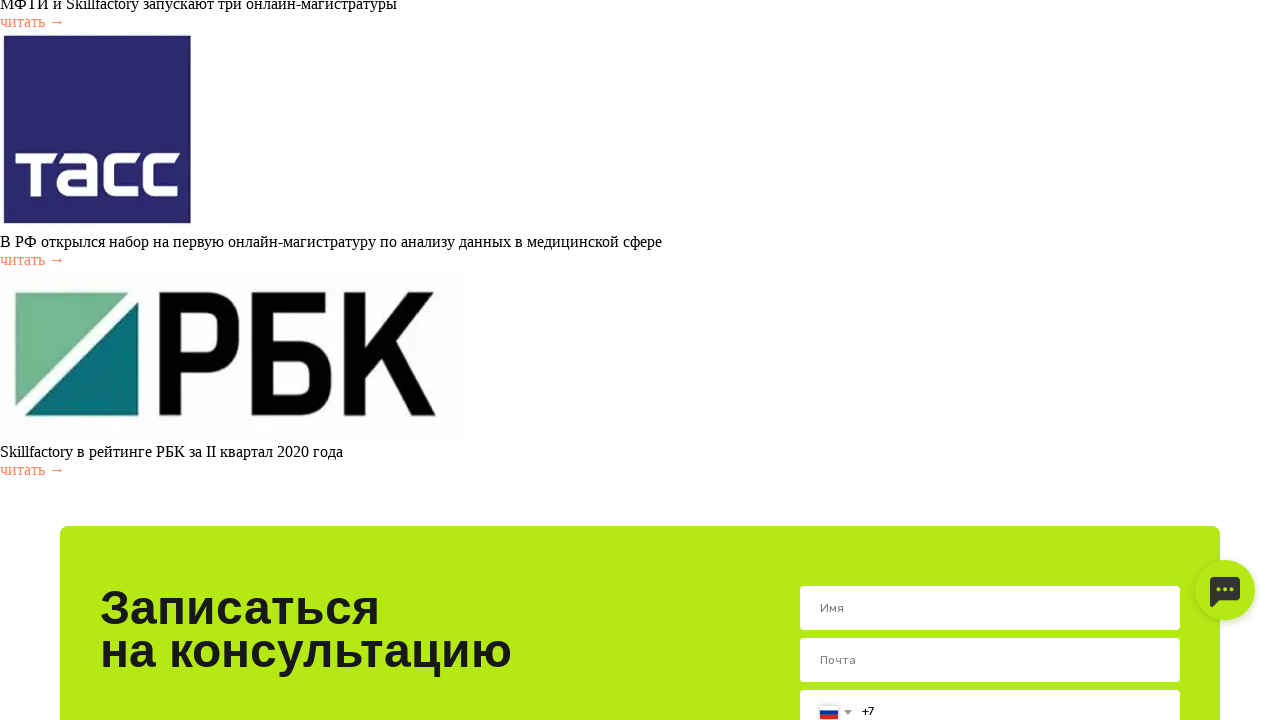

Entered test input 'abc' into phone number field on #input_1676828667932
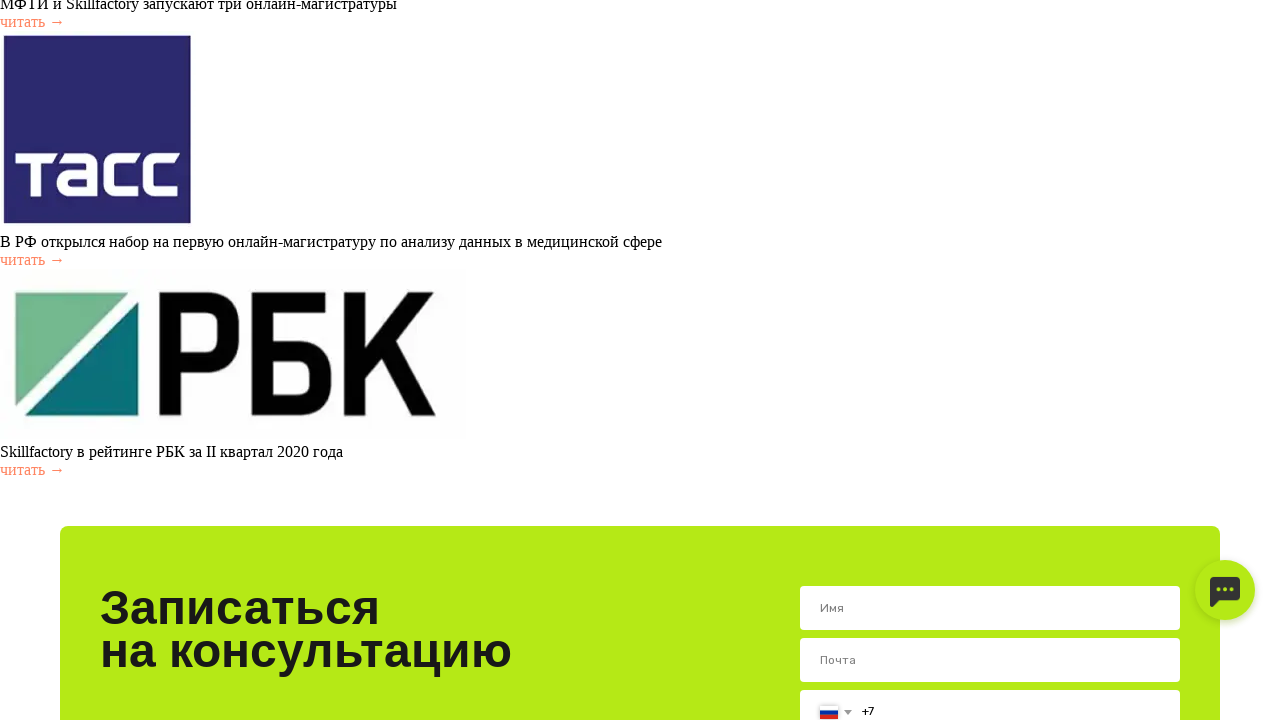

Retrieved formatted phone number value: ''
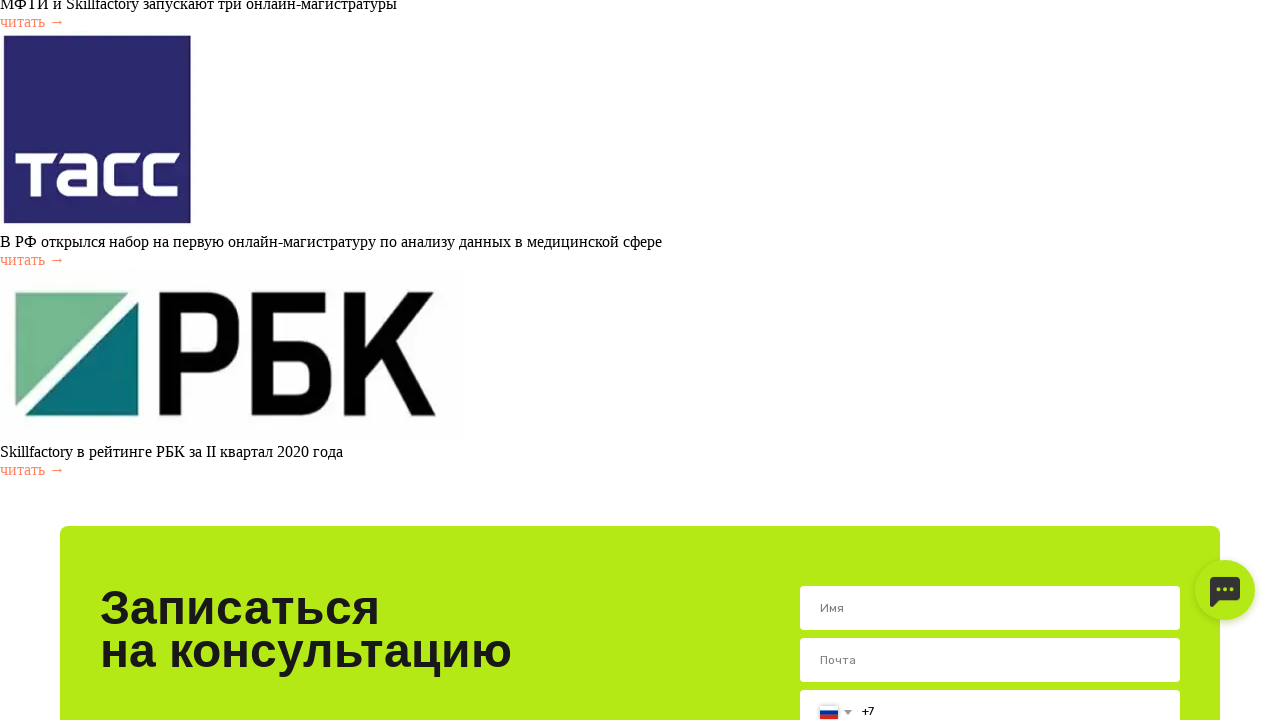

Verified phone number formatting: input 'abc' correctly formatted as ''
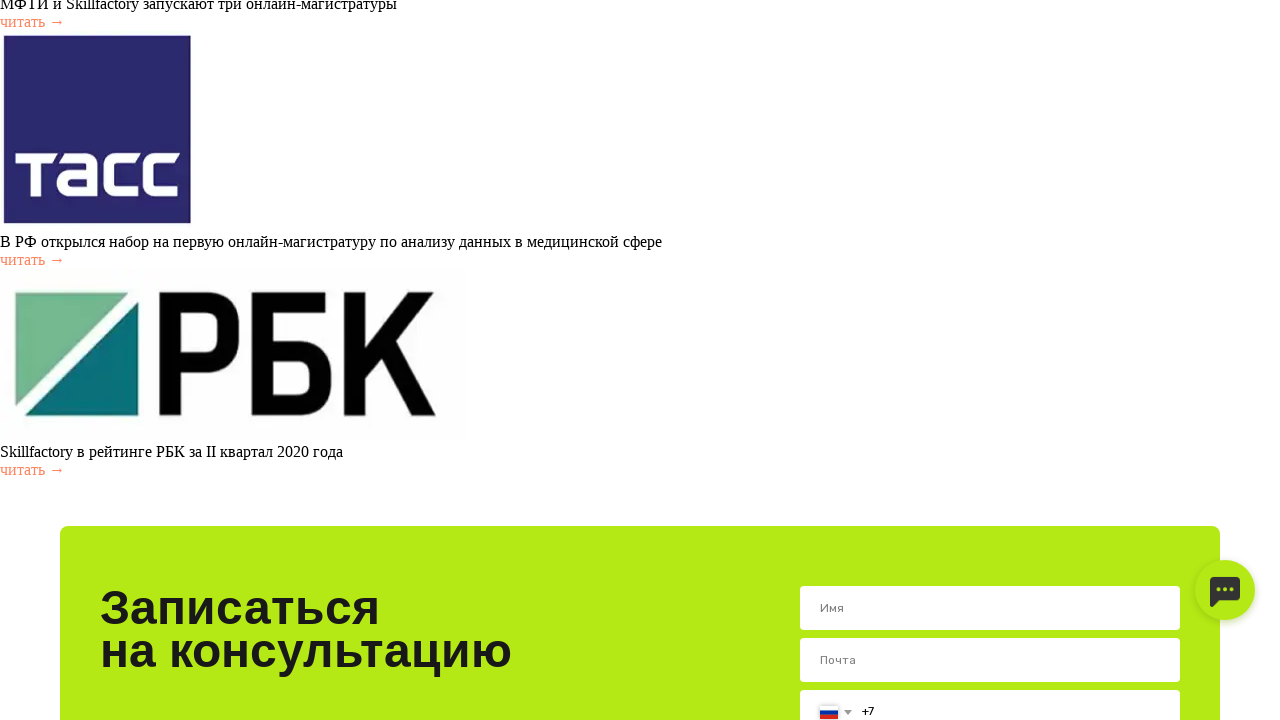

Cleared phone number input field on #input_1676828667932
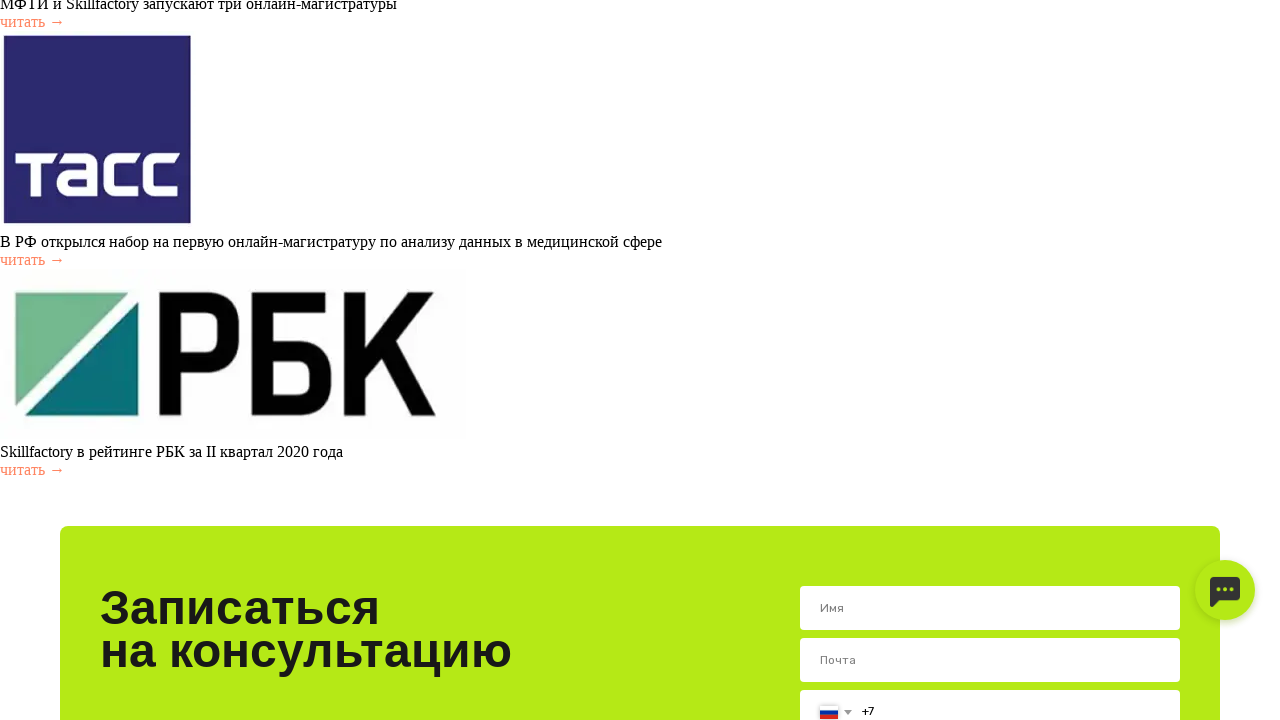

Entered test input 'abc5555555555' into phone number field on #input_1676828667932
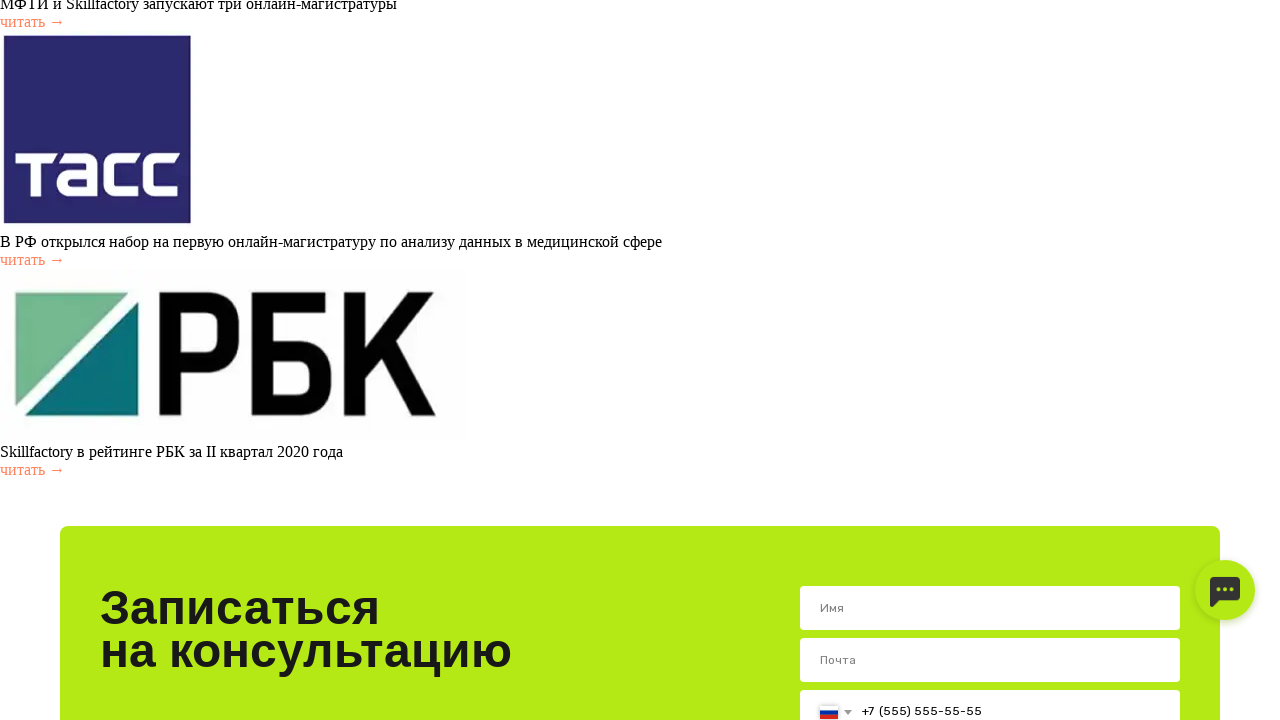

Retrieved formatted phone number value: '(555) 555-55-55'
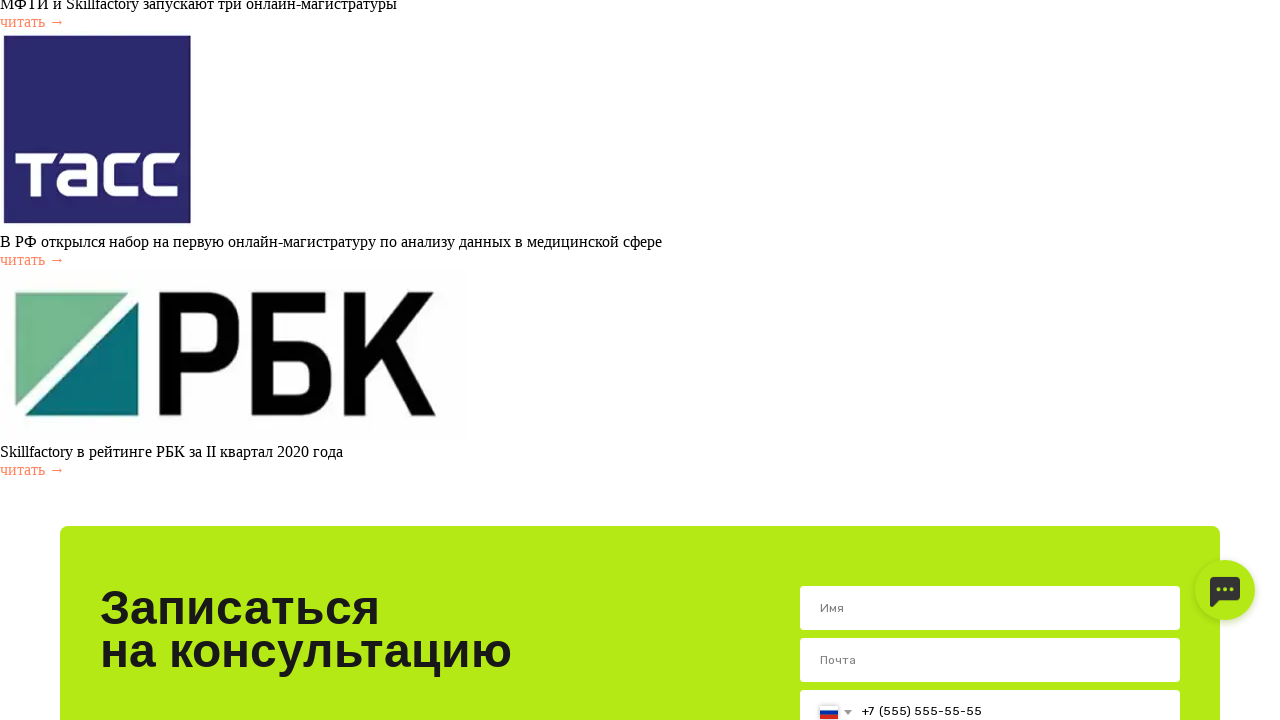

Verified phone number formatting: input 'abc5555555555' correctly formatted as '(555) 555-55-55'
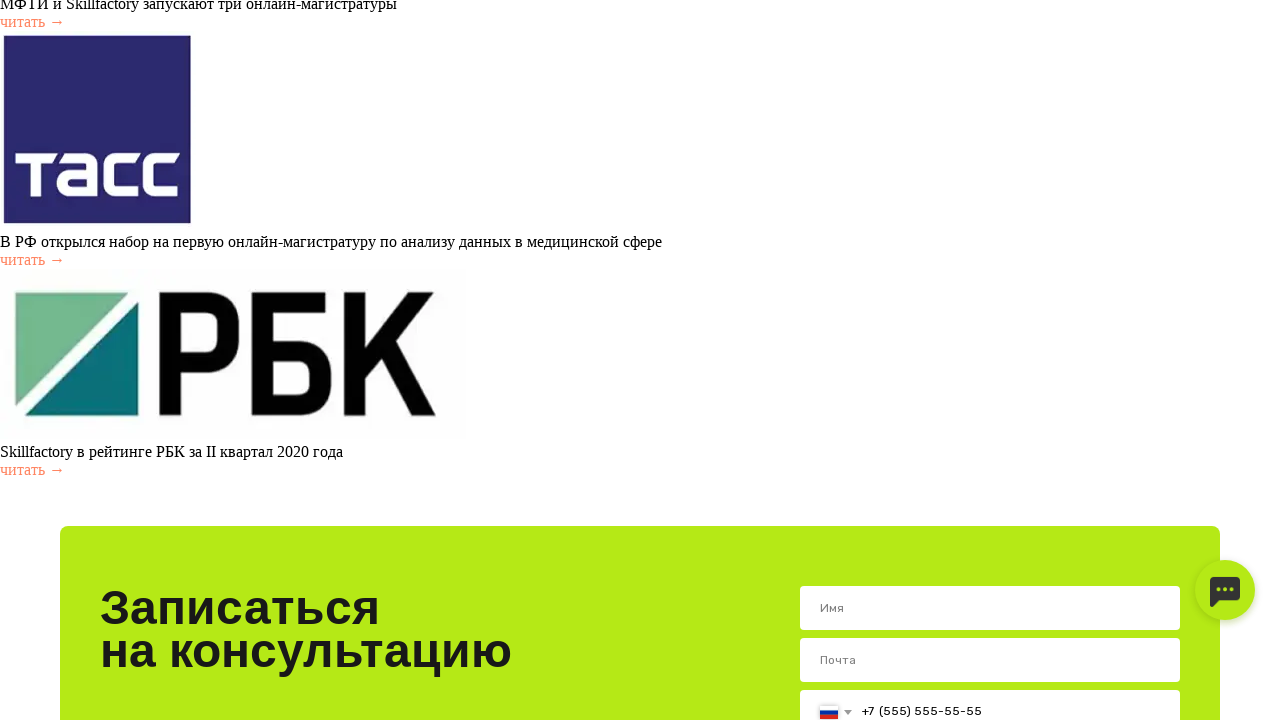

Cleared phone number input field on #input_1676828667932
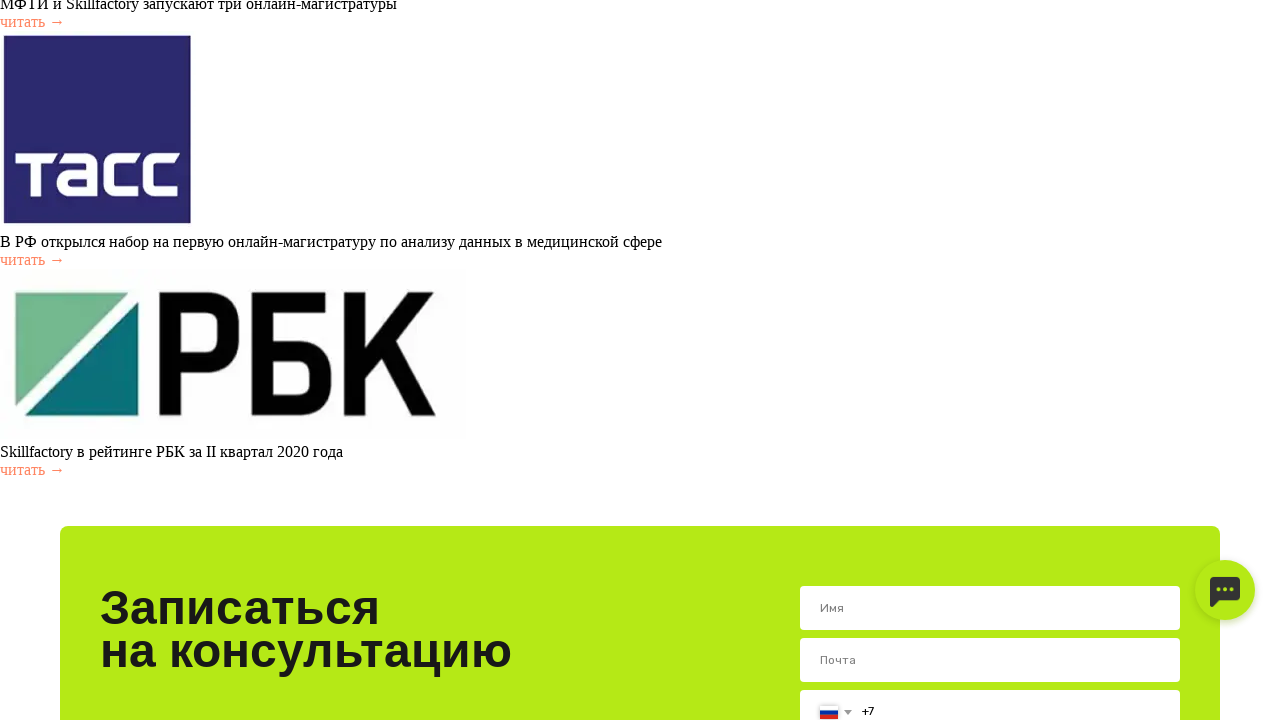

Entered test input '5b6' into phone number field on #input_1676828667932
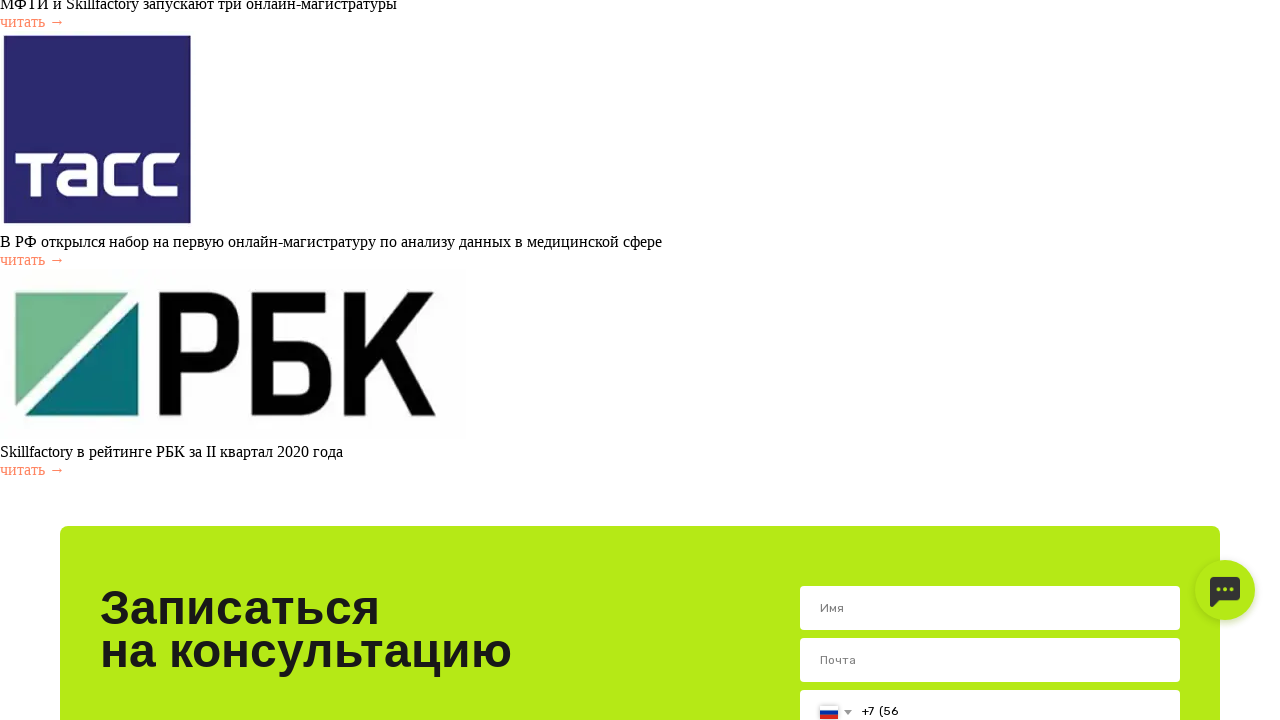

Retrieved formatted phone number value: '(56'
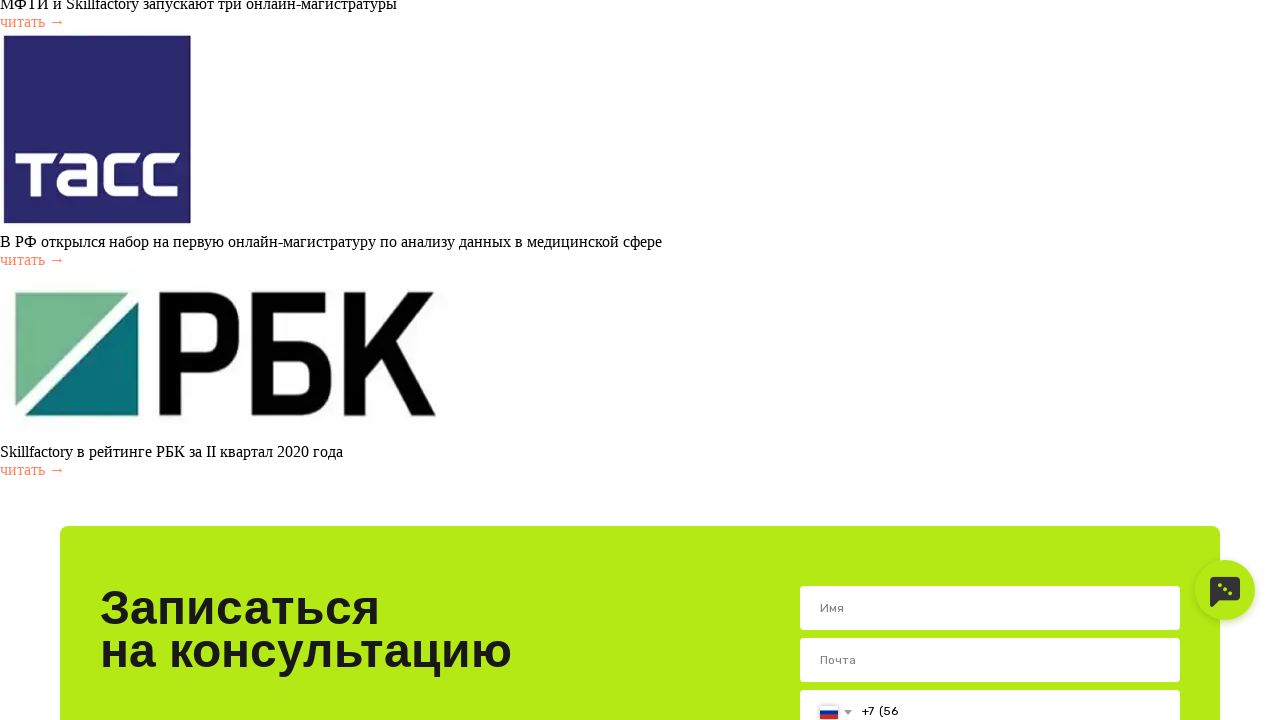

Verified phone number formatting: input '5b6' correctly formatted as '(56'
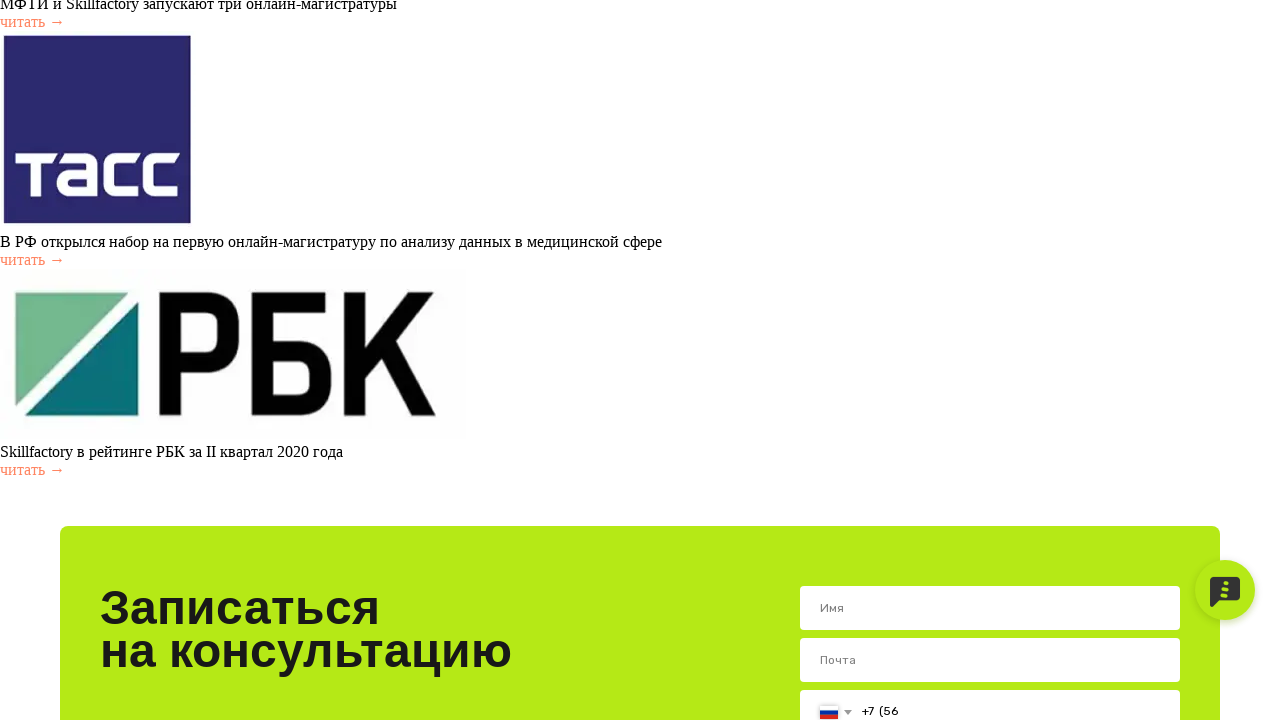

Cleared phone number input field on #input_1676828667932
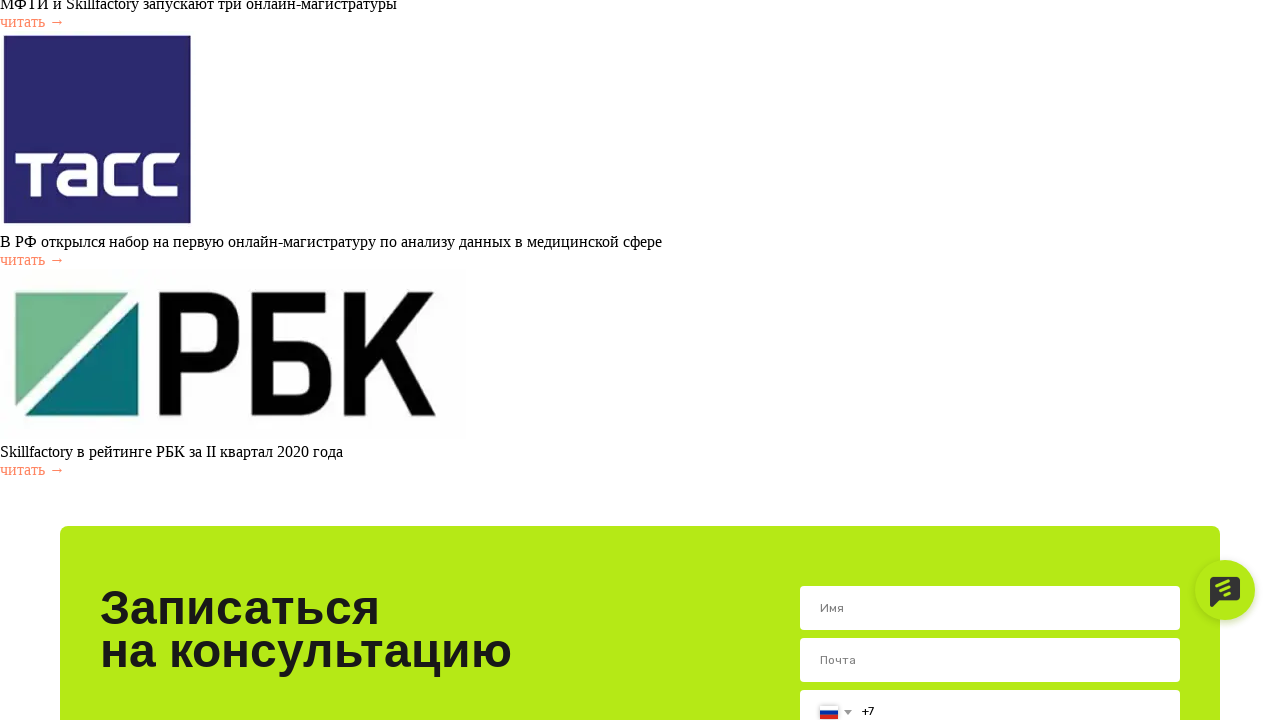

Entered test input '5555555555555555555' into phone number field on #input_1676828667932
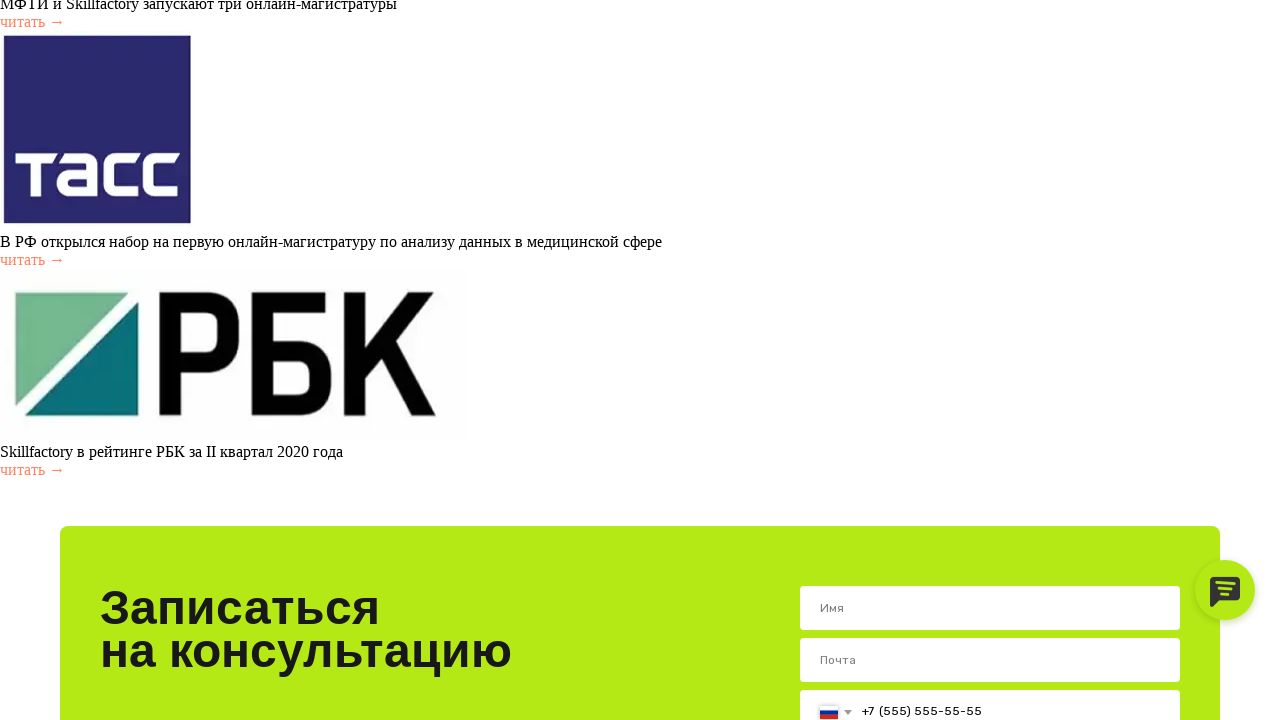

Retrieved formatted phone number value: '(555) 555-55-55'
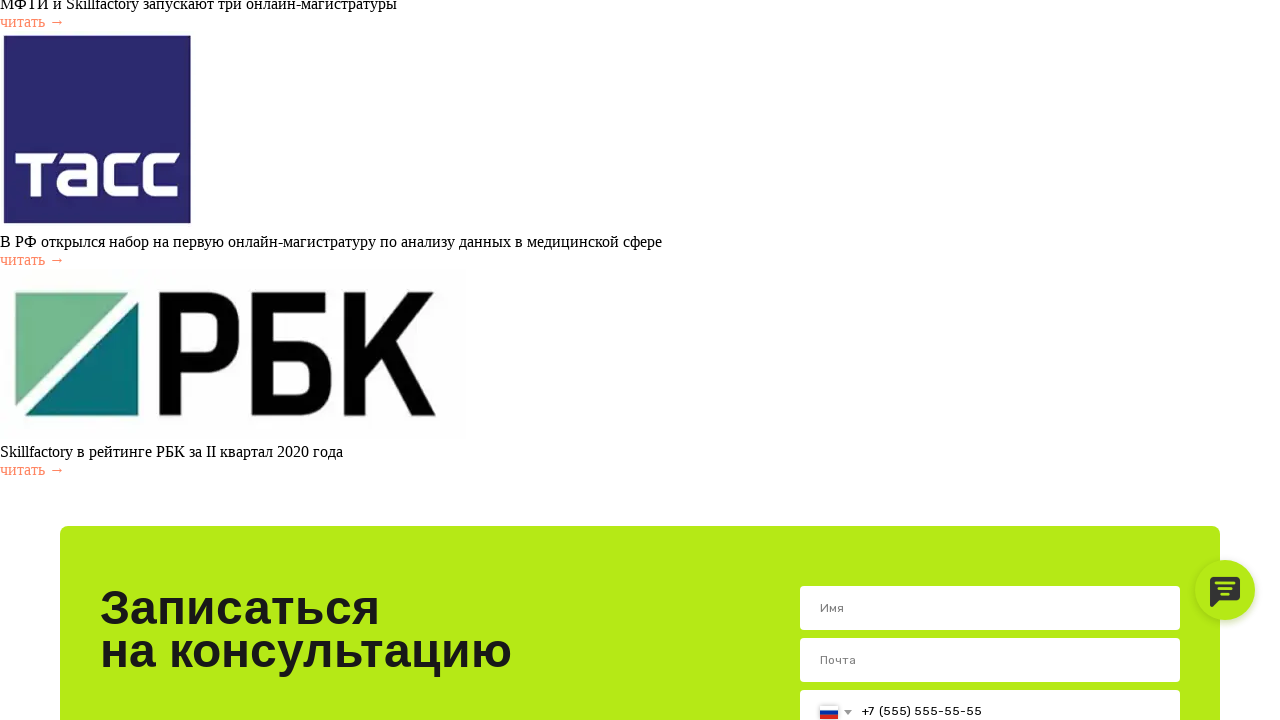

Verified phone number formatting: input '5555555555555555555' correctly formatted as '(555) 555-55-55'
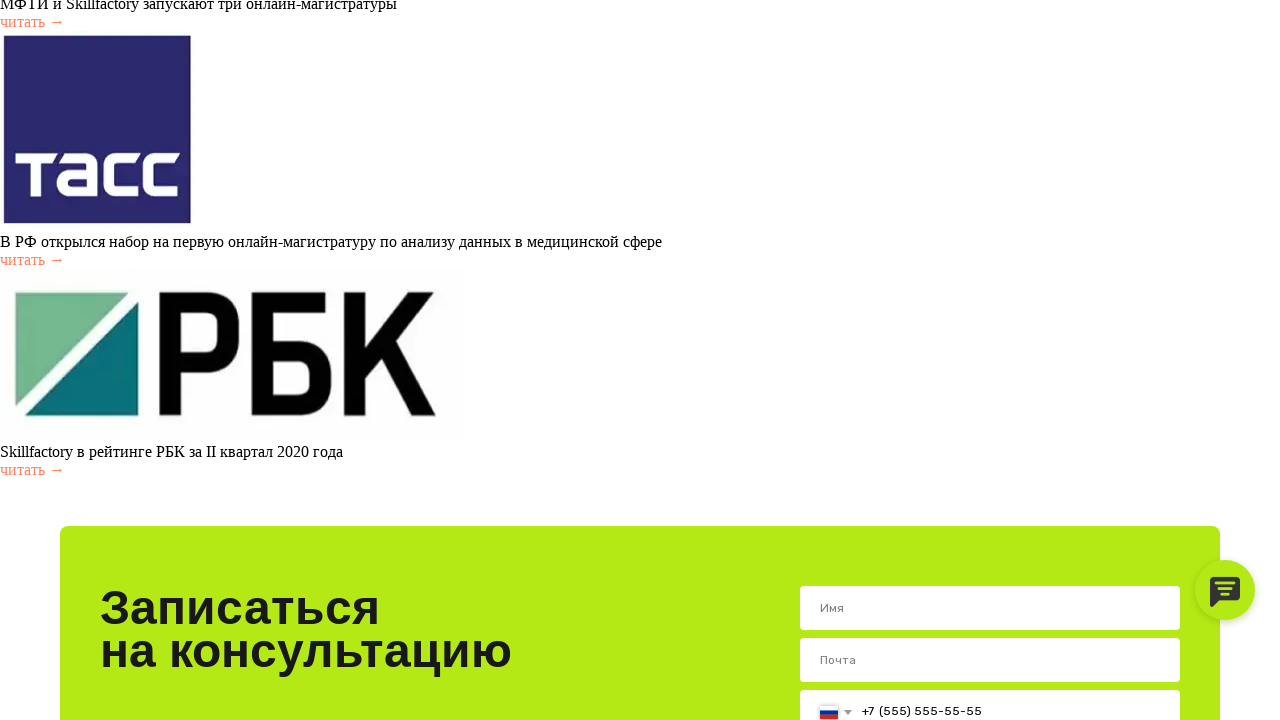

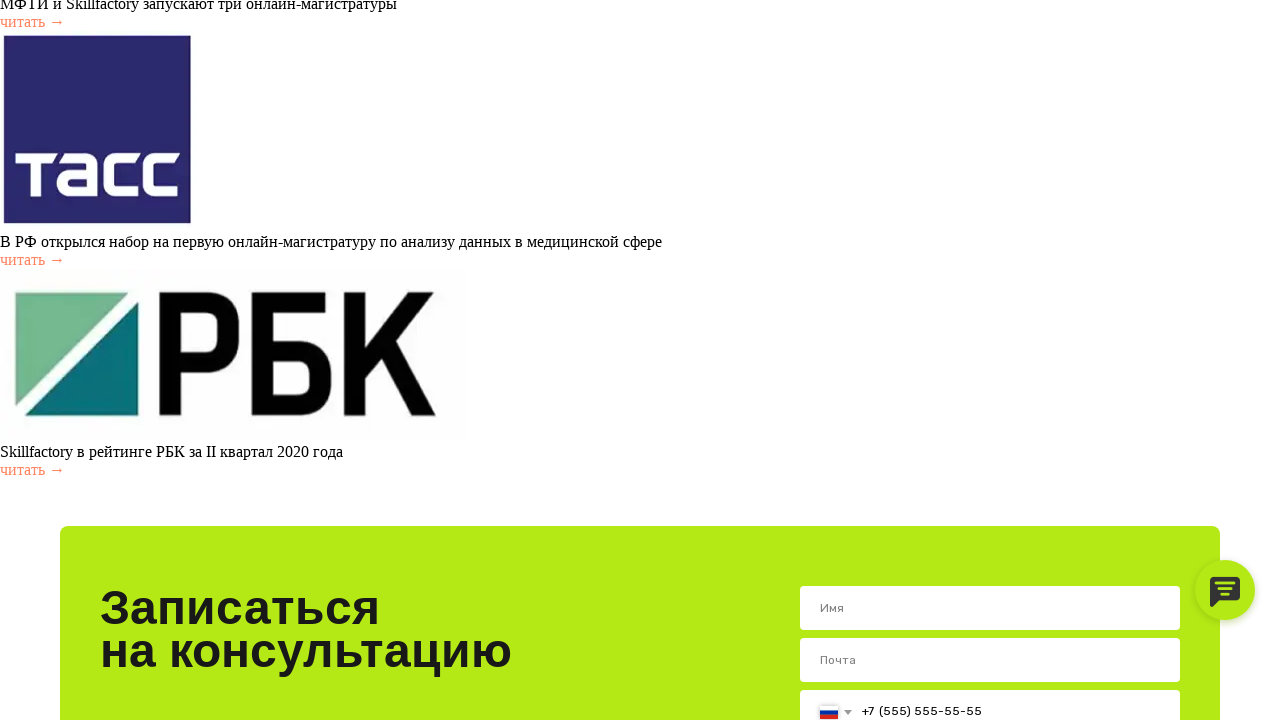